Tests calendar date picker functionality by clicking on the date field and interacting with calendar elements

Starting URL: https://rahulshettyacademy.com/dropdownsPractise/#

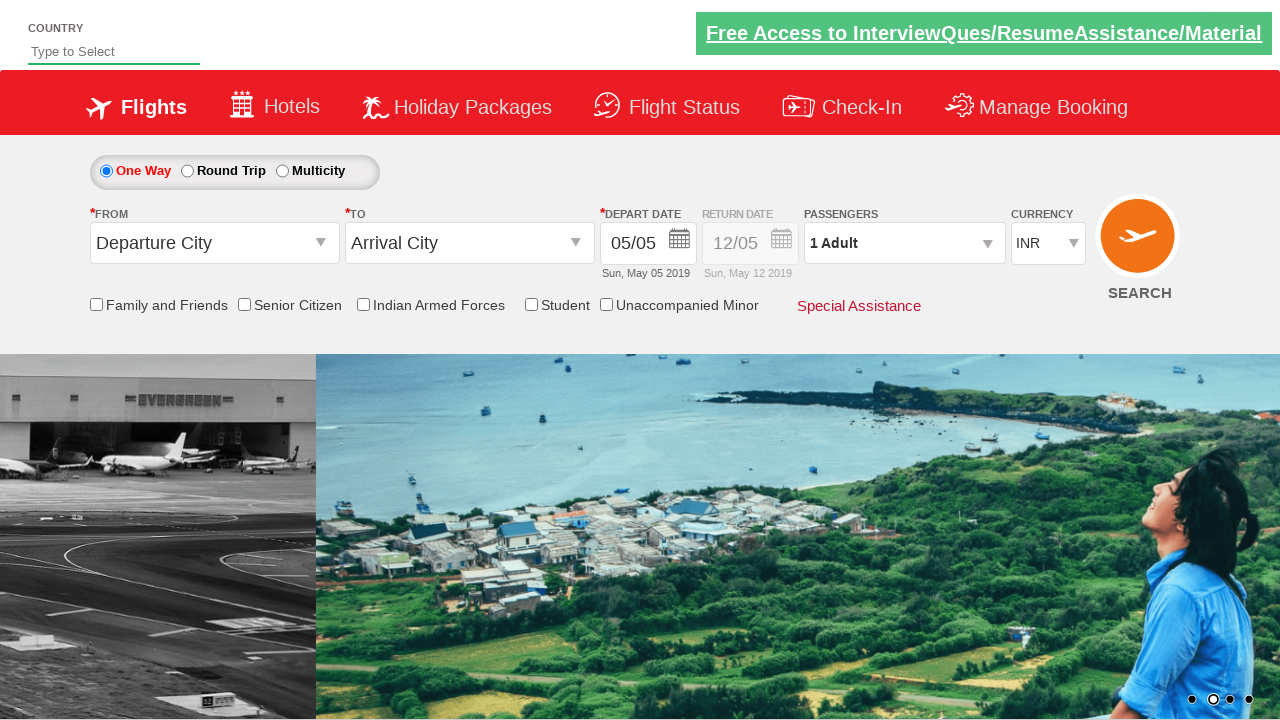

Clicked on date picker field to open calendar at (648, 244) on #ctl00_mainContent_view_date1
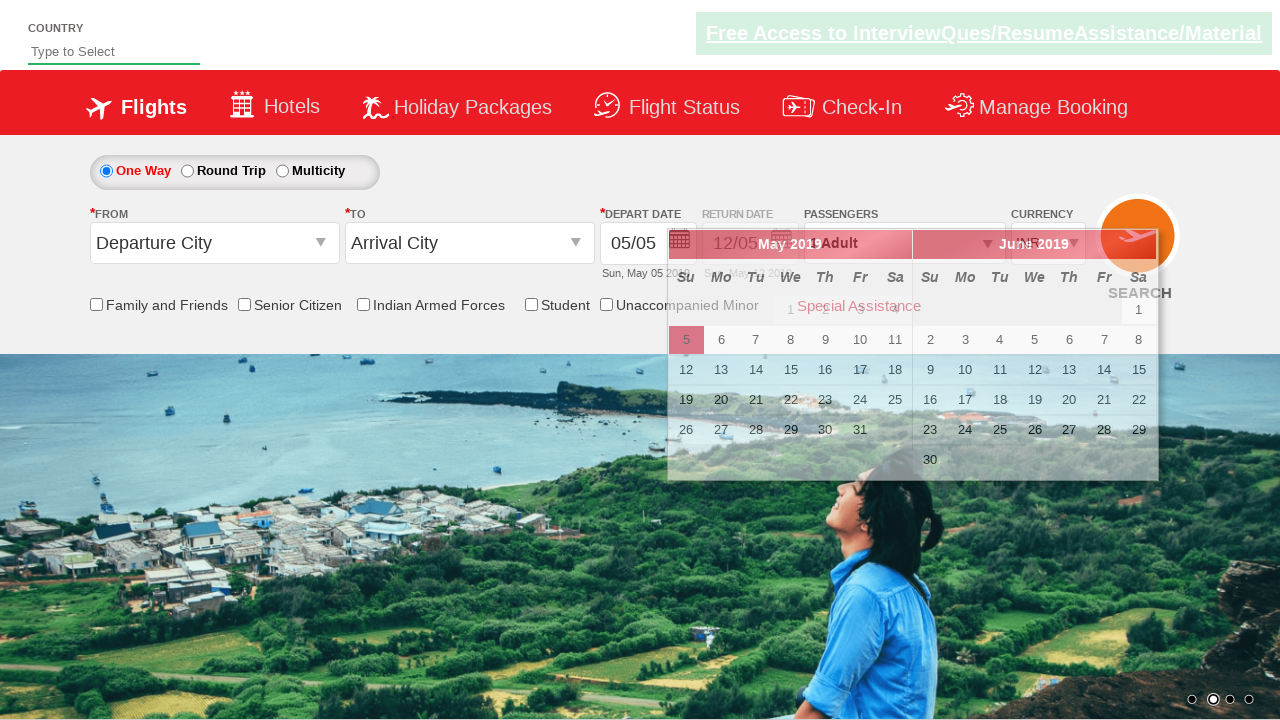

Calendar loaded and date elements became visible
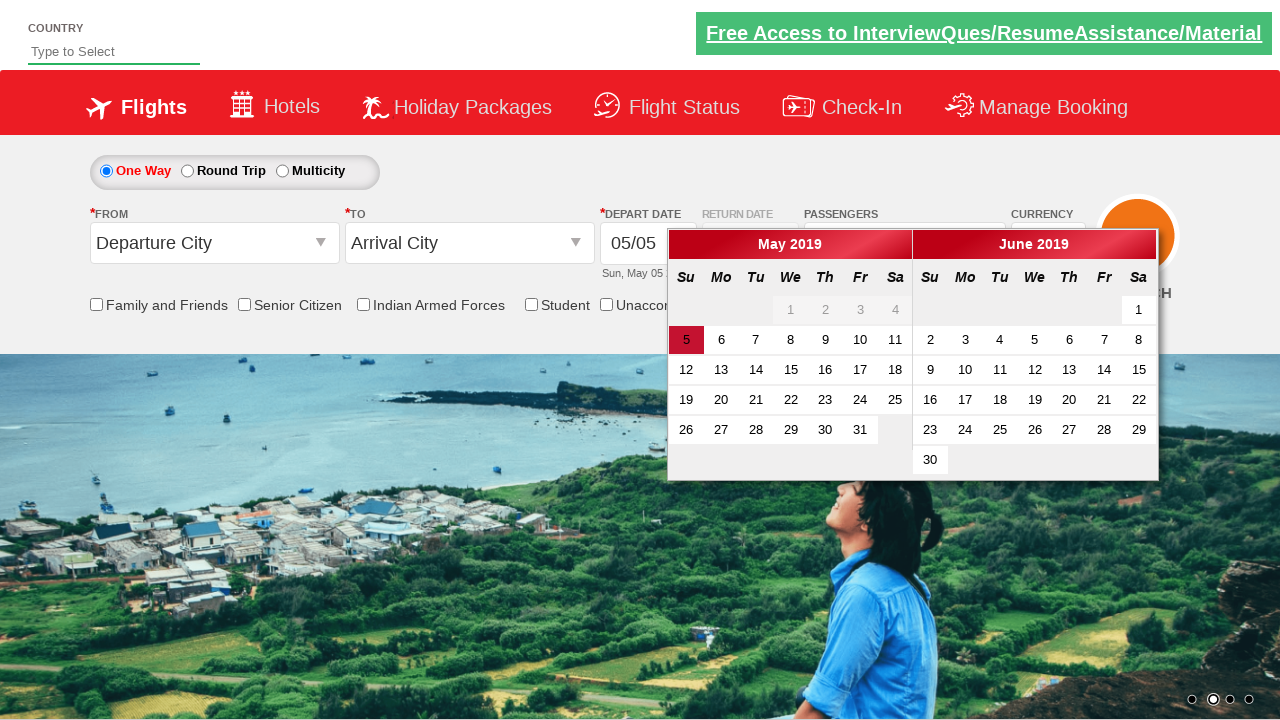

Retrieved all available date elements from calendar
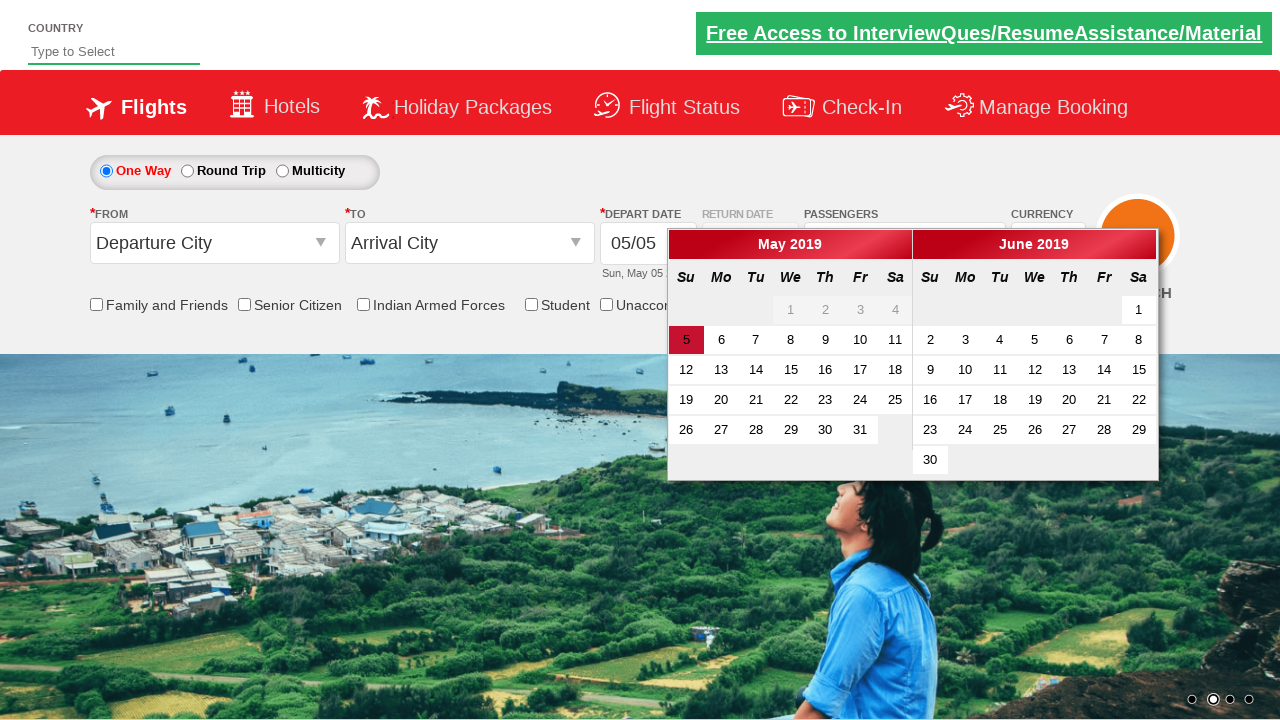

Located currently highlighted date in calendar
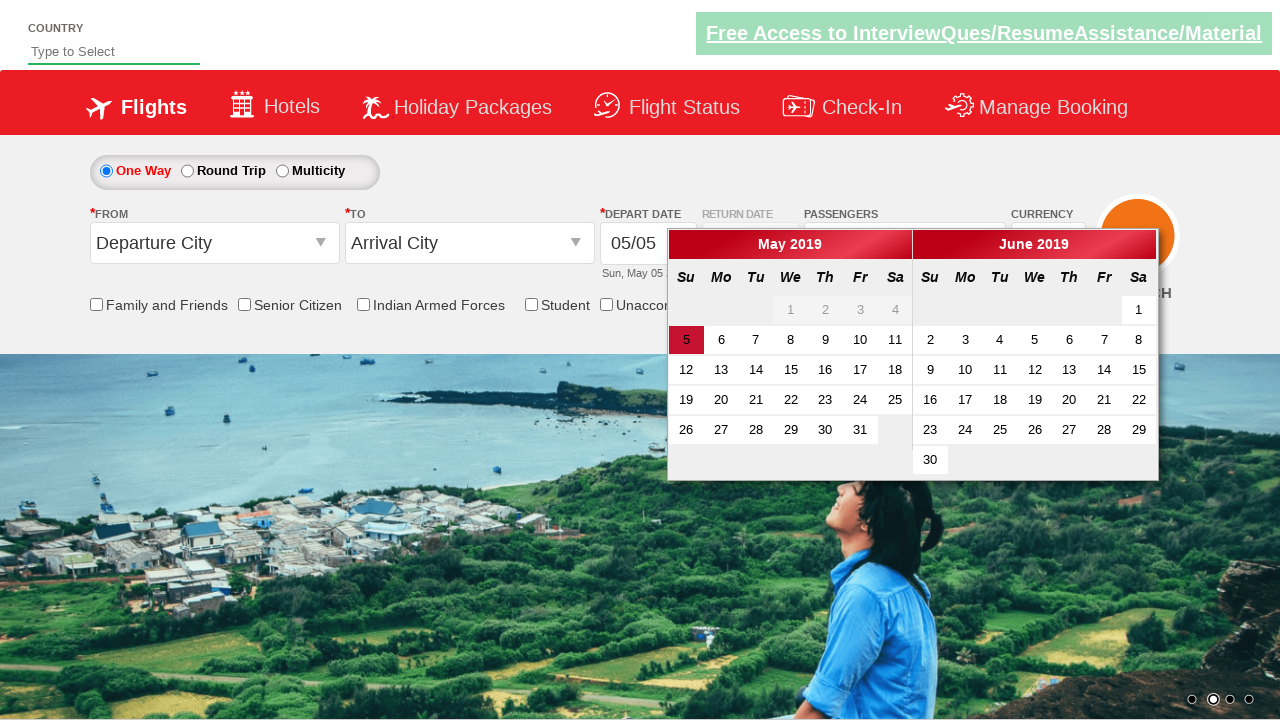

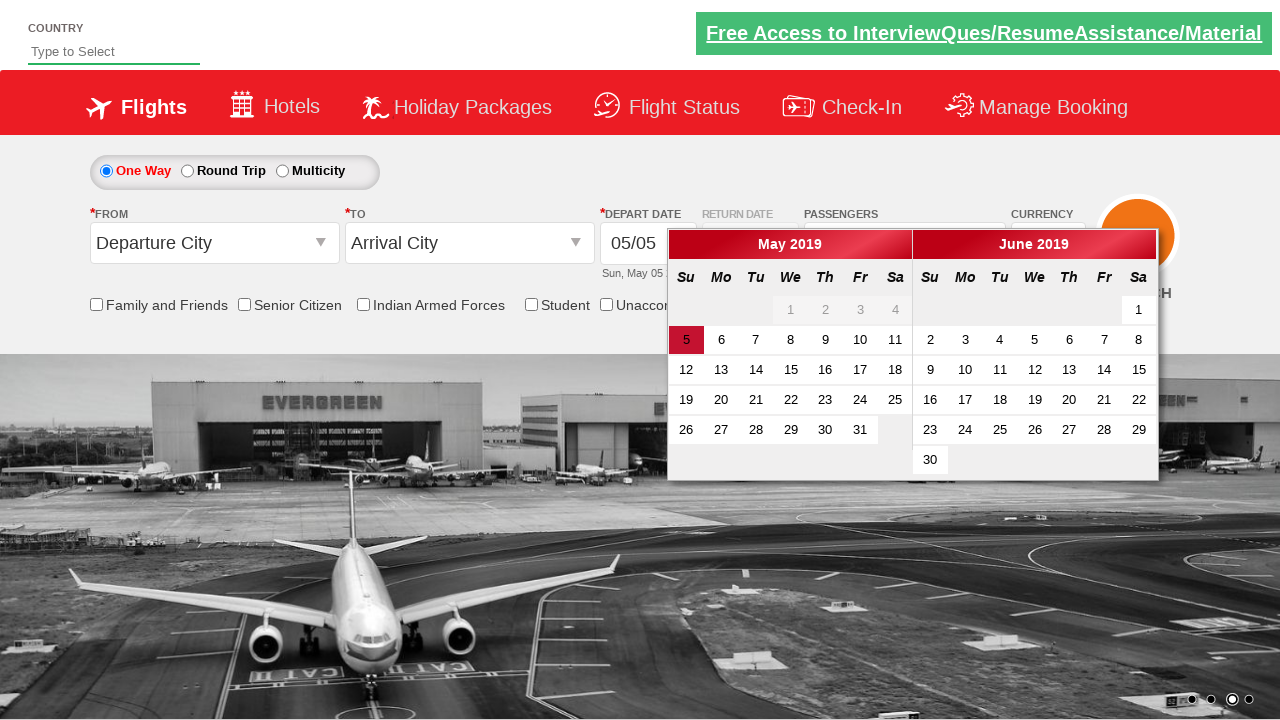